Resizes browser to mobile dimensions and verifies the mobile toggle menu button is visible

Starting URL: https://www.iths.se

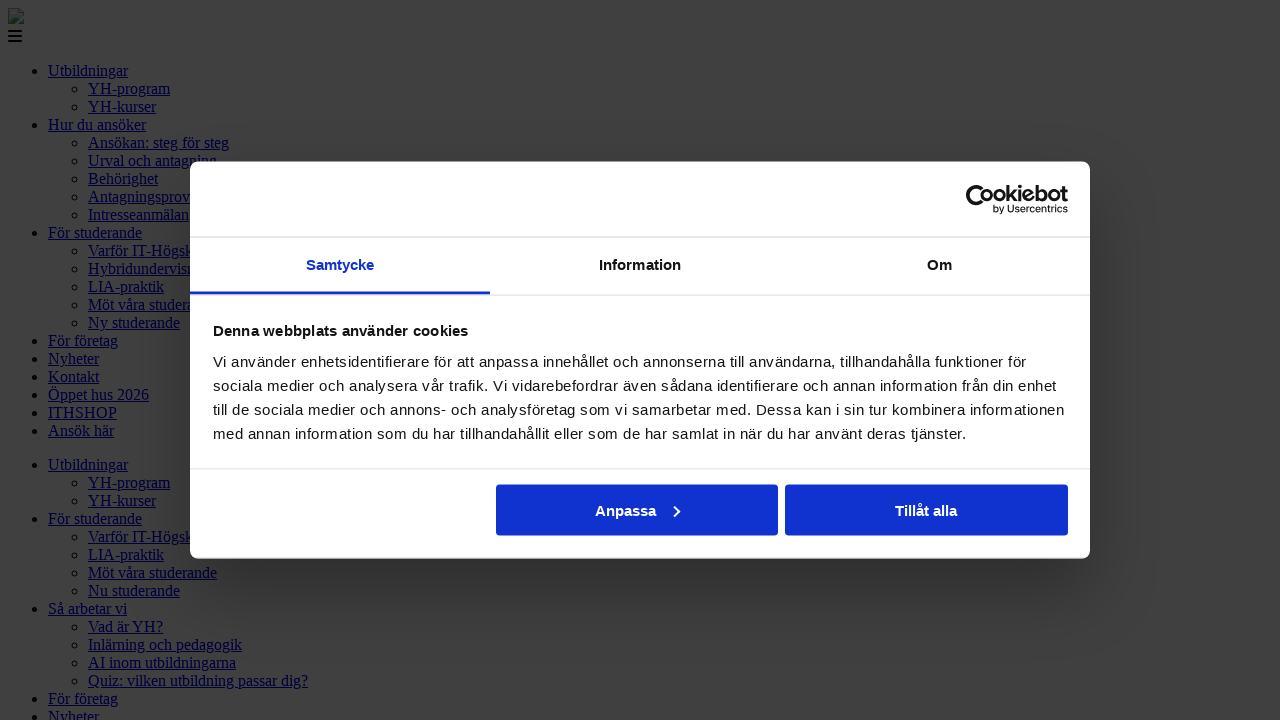

Resized browser viewport to mobile dimensions (600x900)
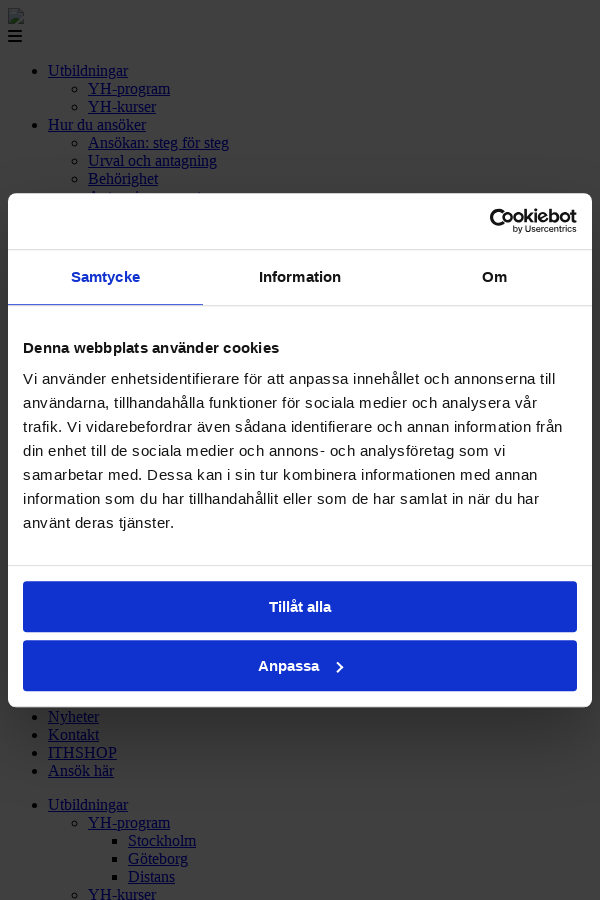

Located mobile toggle menu button element
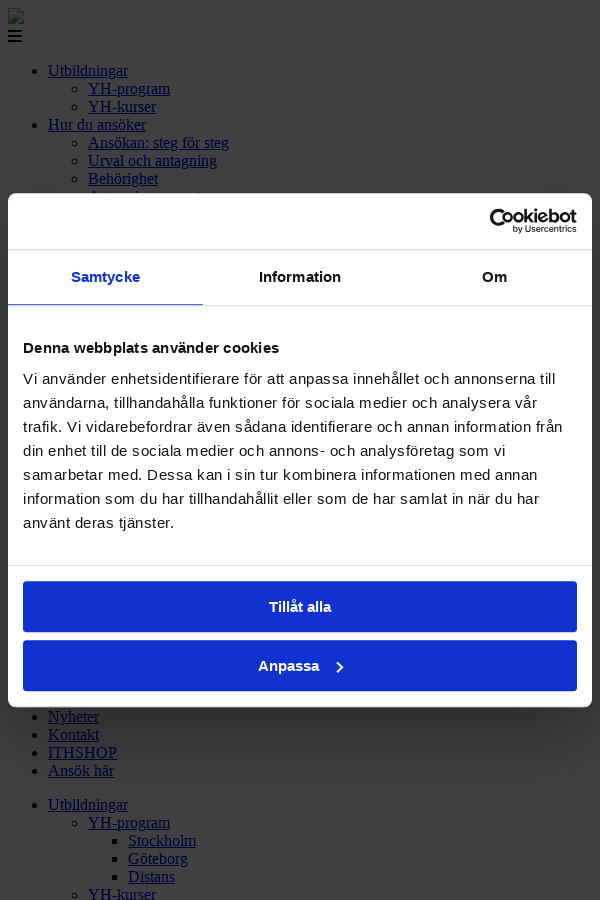

Verified mobile toggle menu button is visible
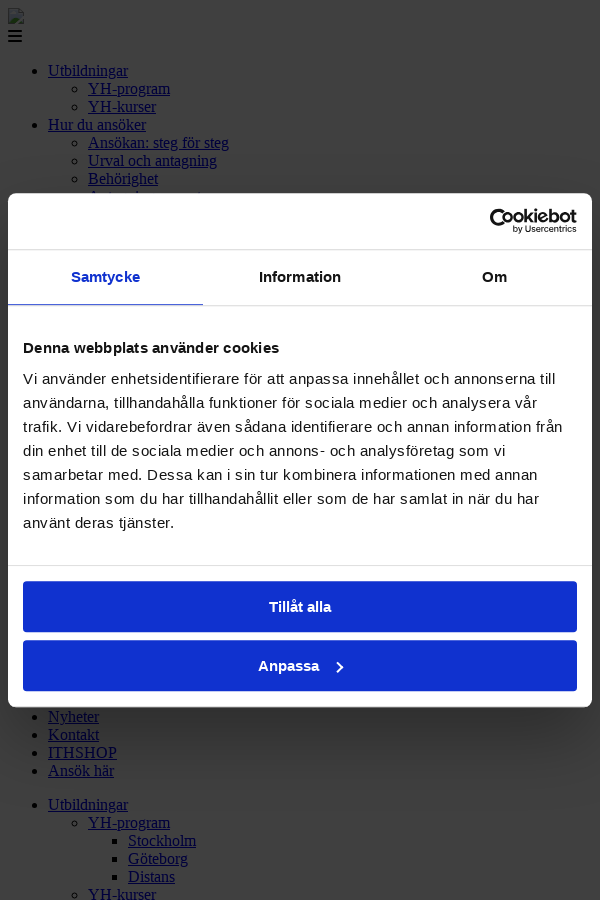

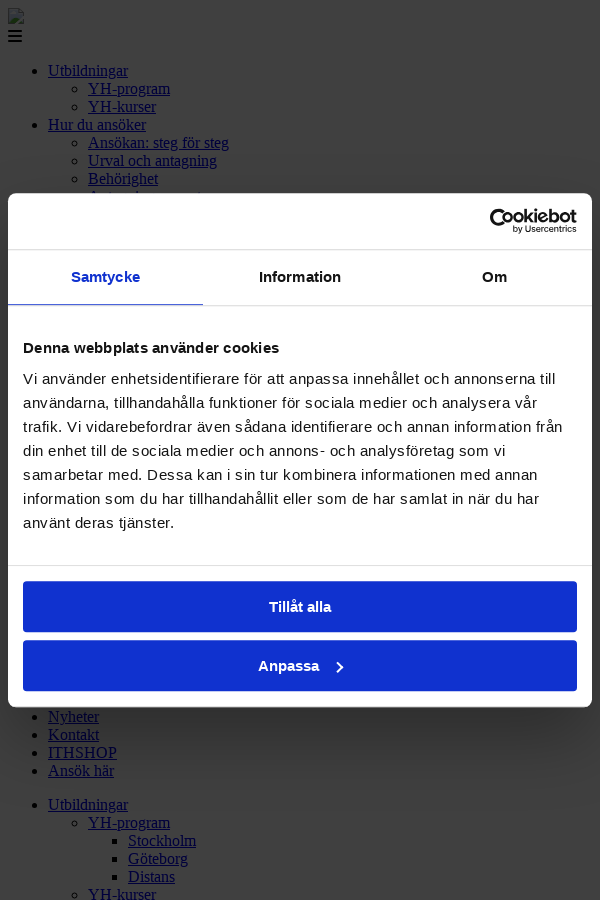